Fills out and submits a form with user information including name, email, and address

Starting URL: https://demoqa.com/text-box

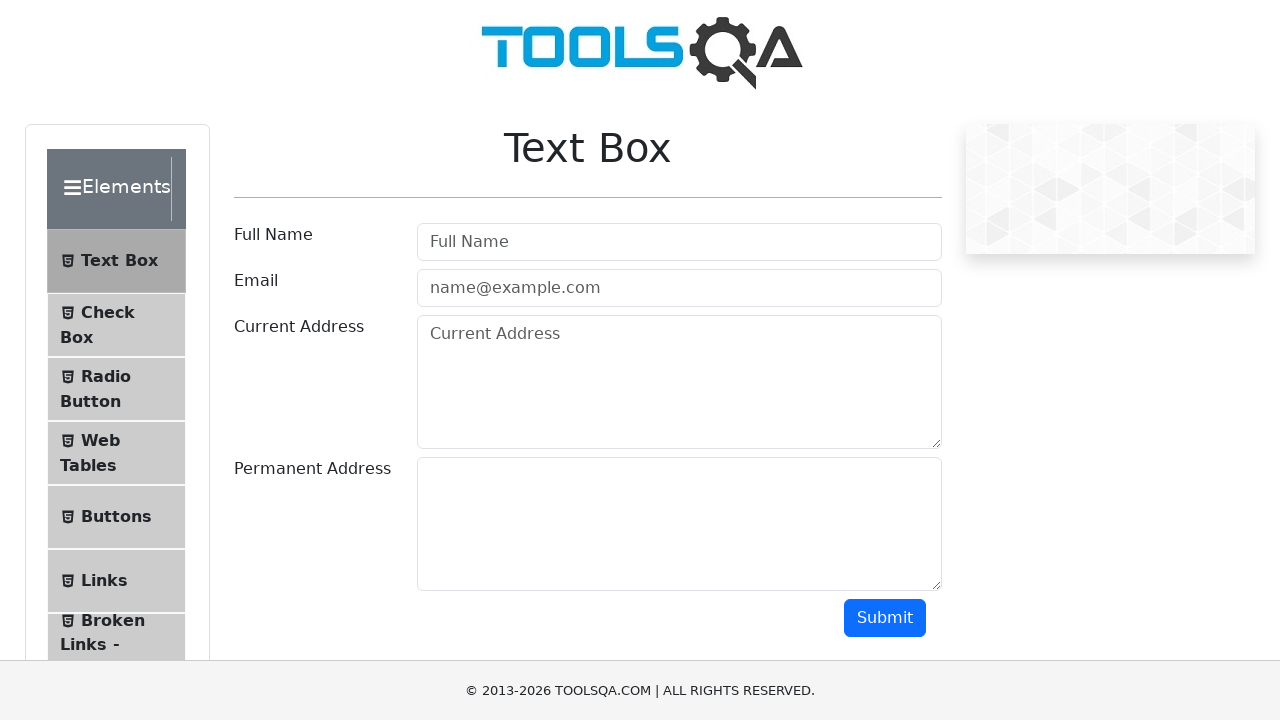

Filled name field with 'user' on .form-control >> nth=0
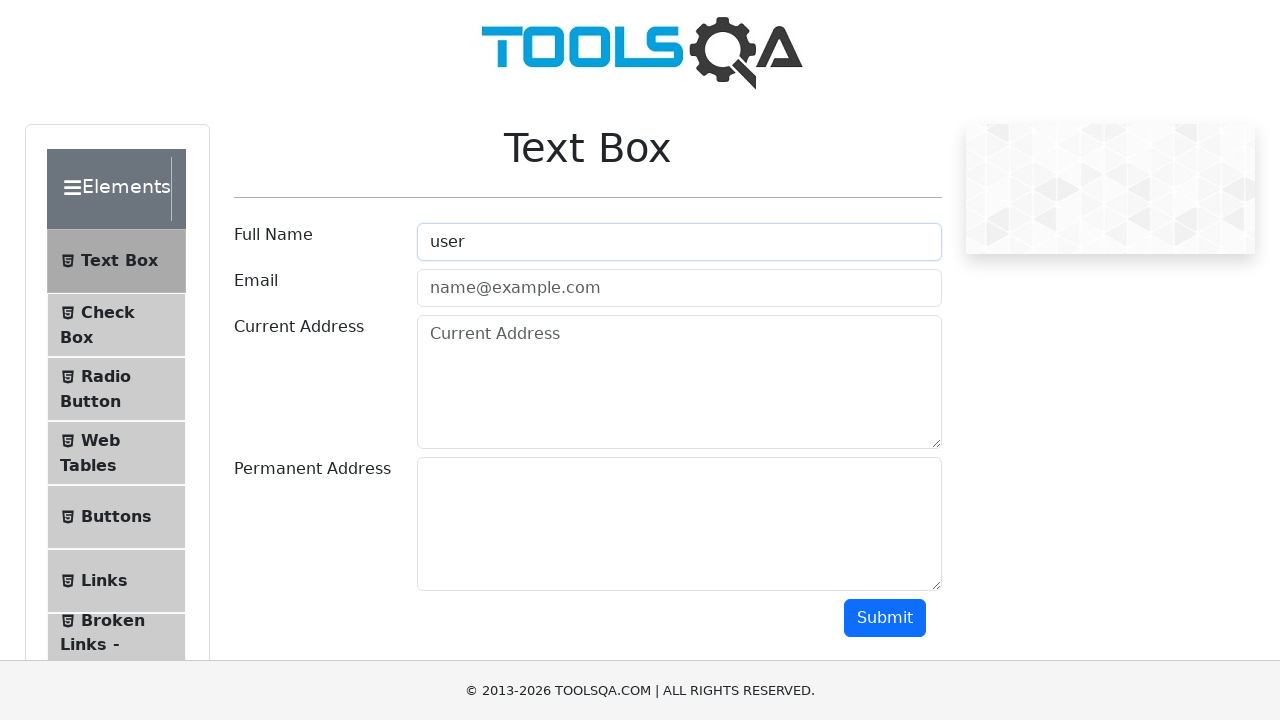

Filled email field with 'user@test.com' on .form-control >> nth=1
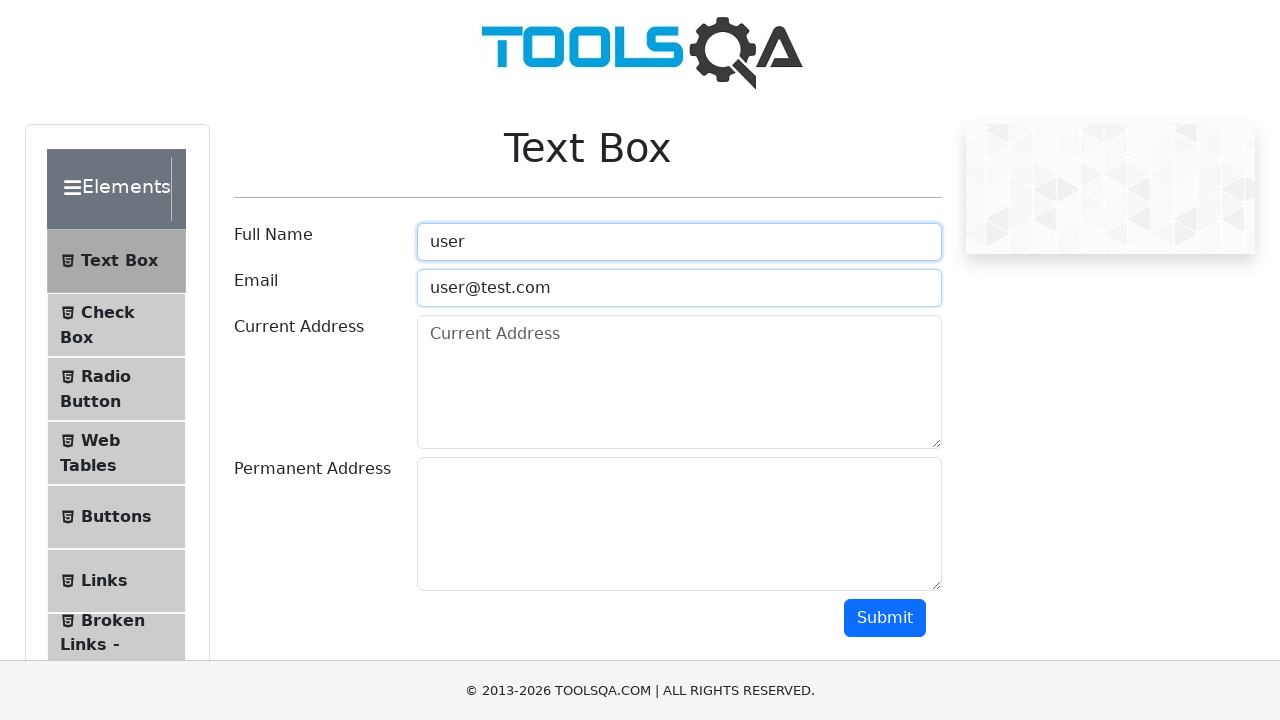

Filled address field with 'Dhaka' on [placeholder='Current Address']
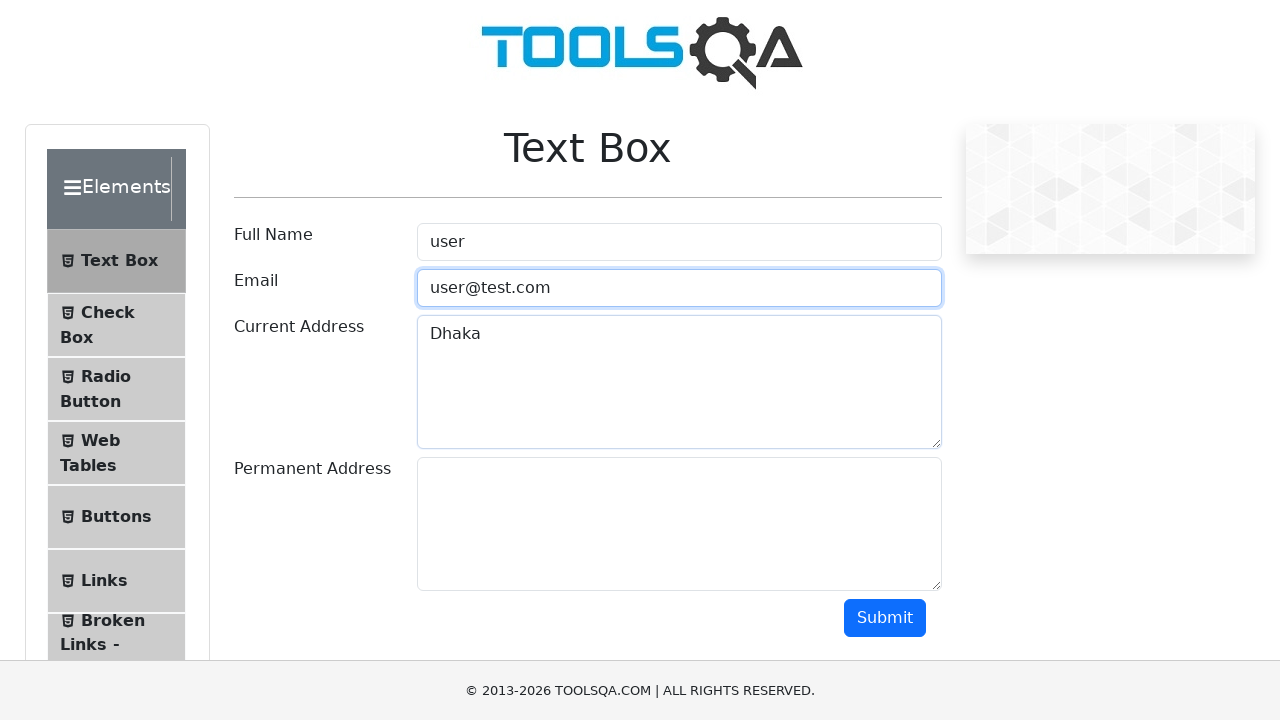

Scrolled down 500 pixels
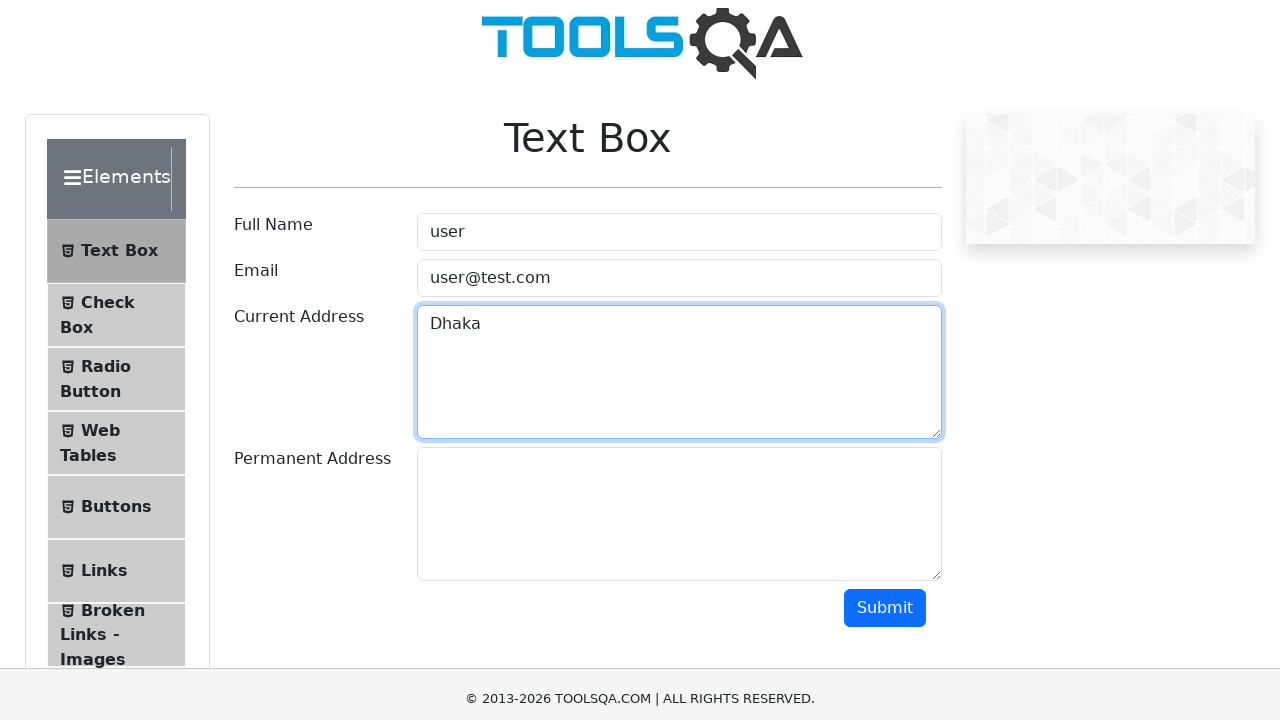

Clicked submit button to submit the form at (885, 118) on #submit
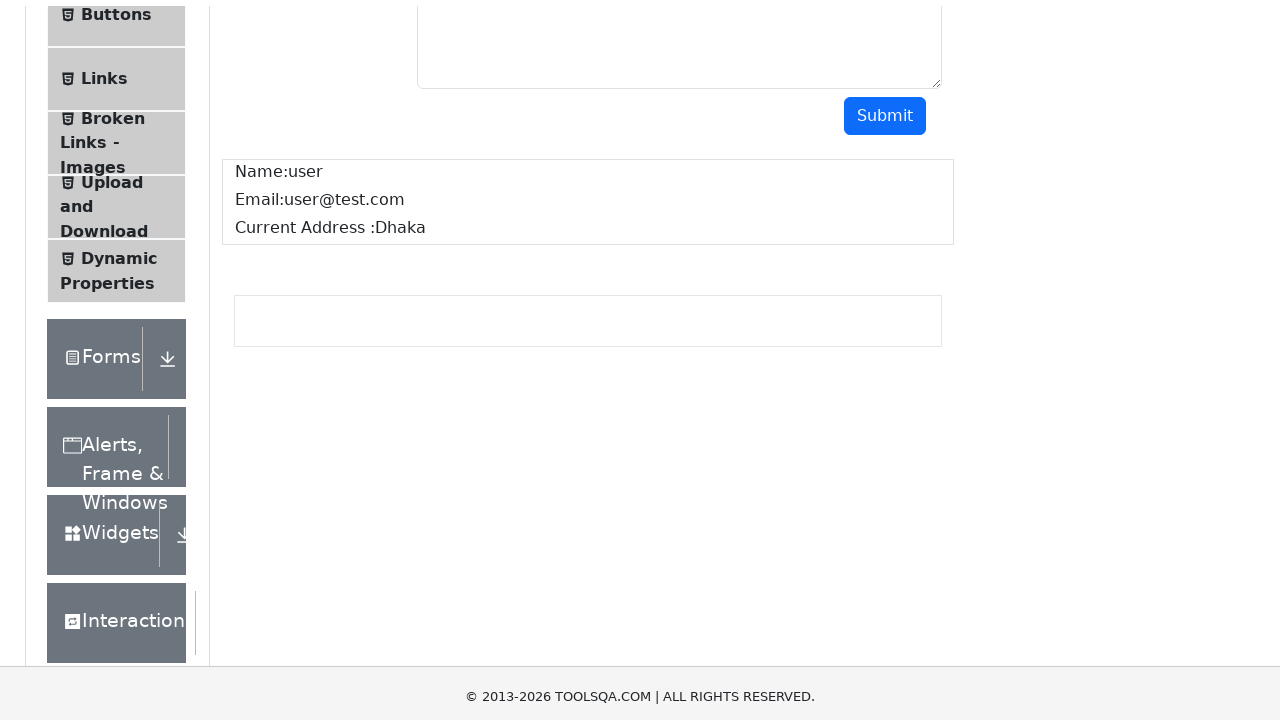

Retrieved name field text content for verification
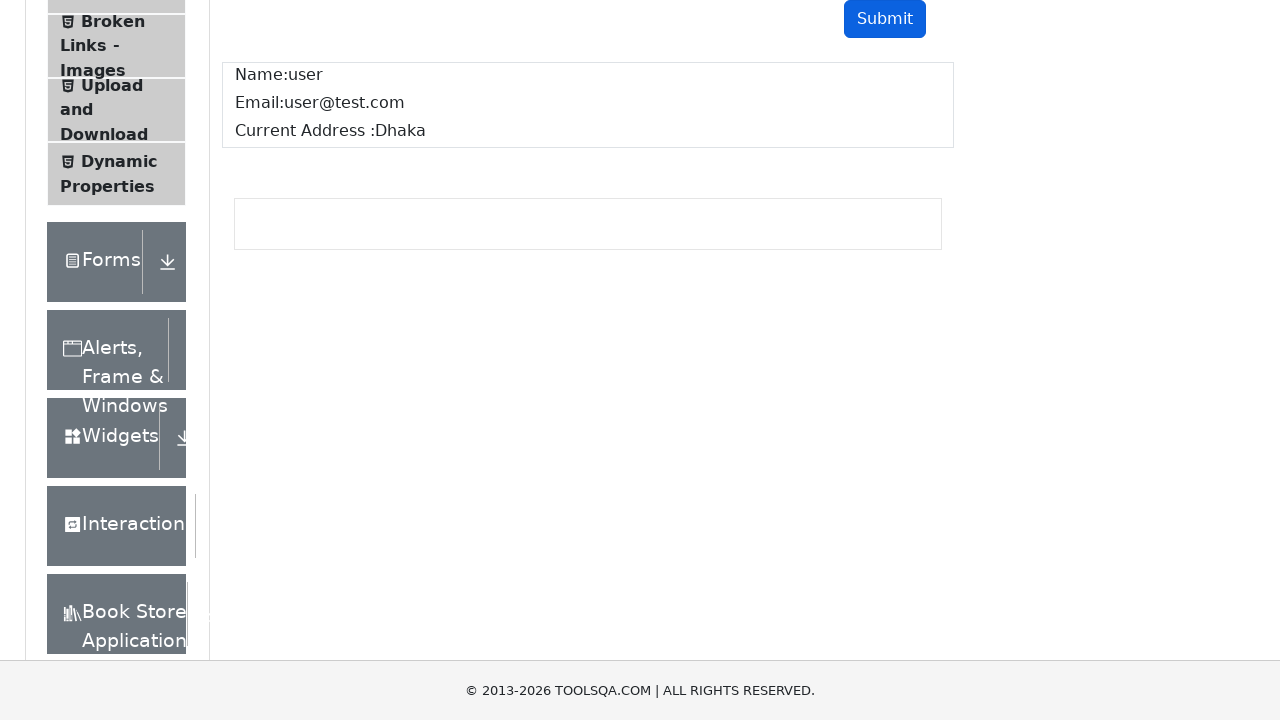

Verified that 'user' is present in the name field
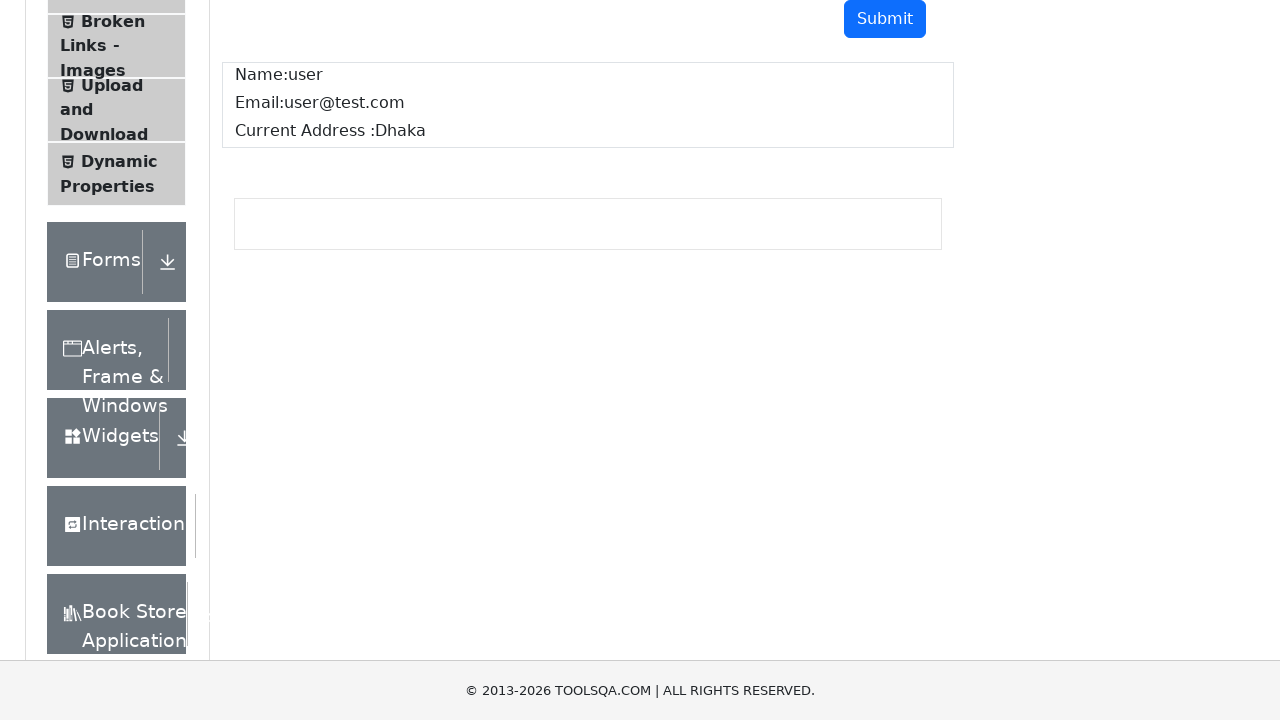

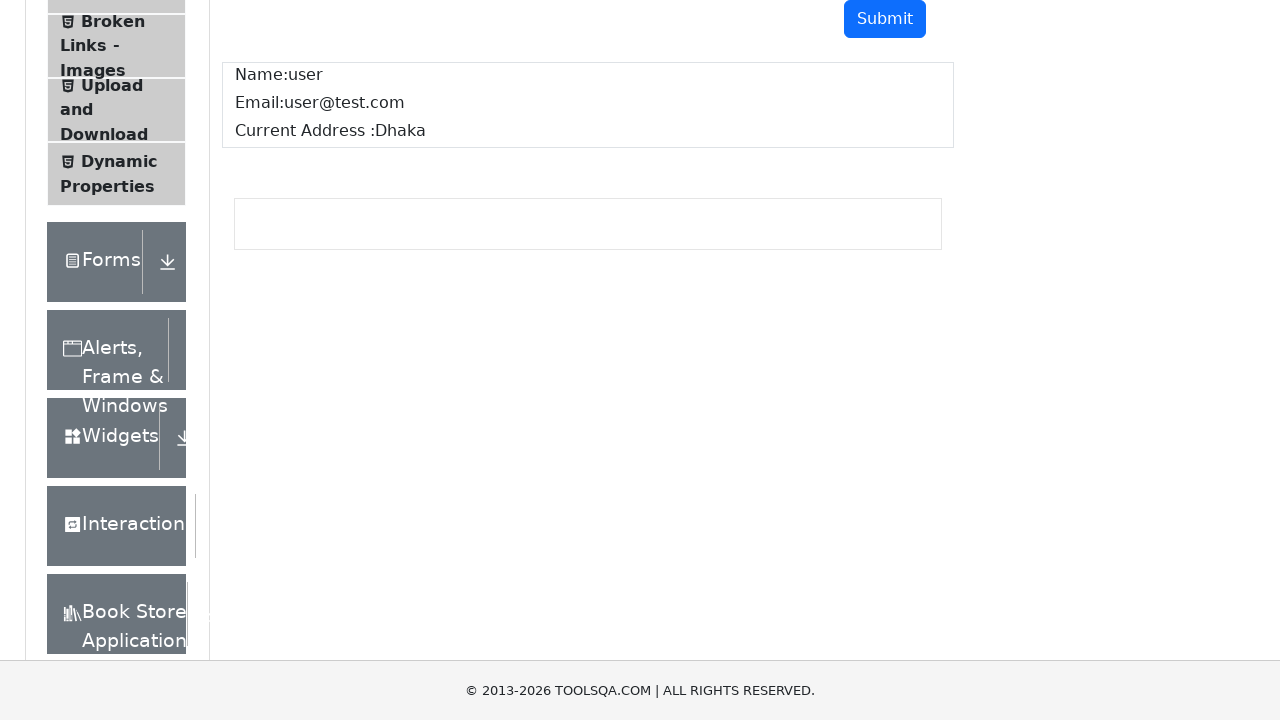